Tests form interaction by reading an attribute value from an image element, calculating a mathematical result, filling in the answer field, selecting a checkbox and radio button, and submitting the form.

Starting URL: http://suninjuly.github.io/get_attribute.html

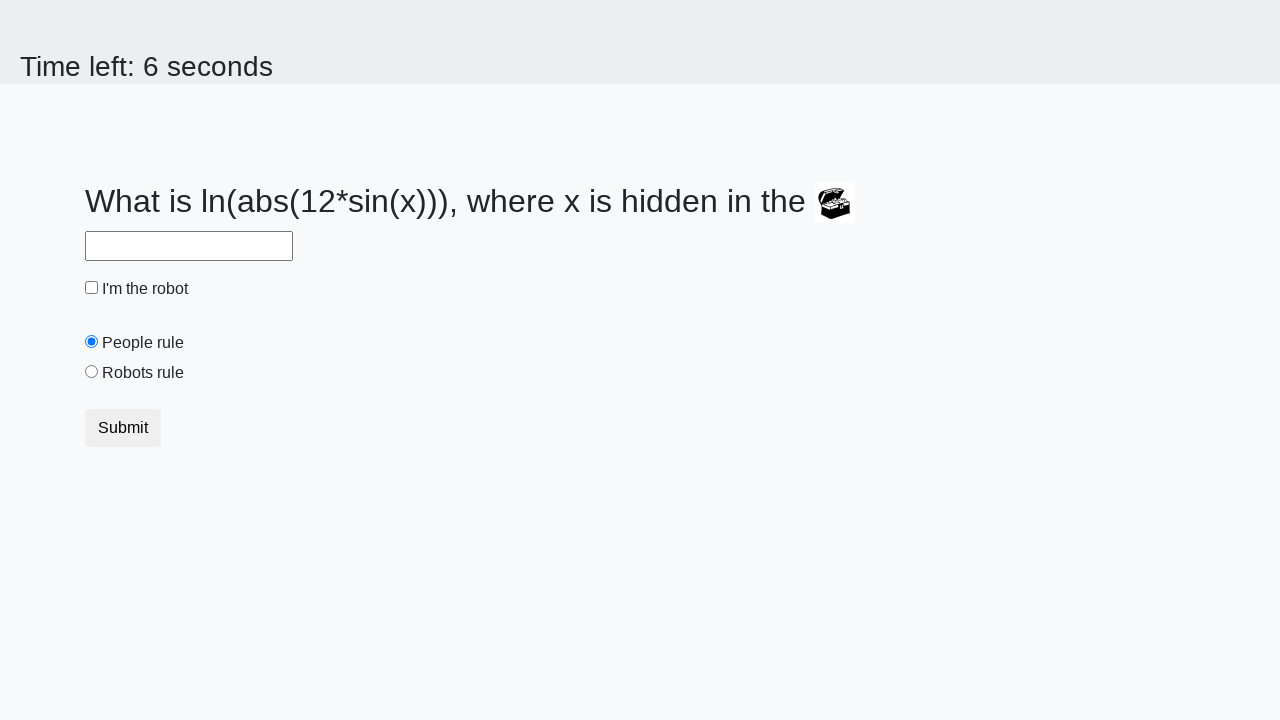

Located treasure image element
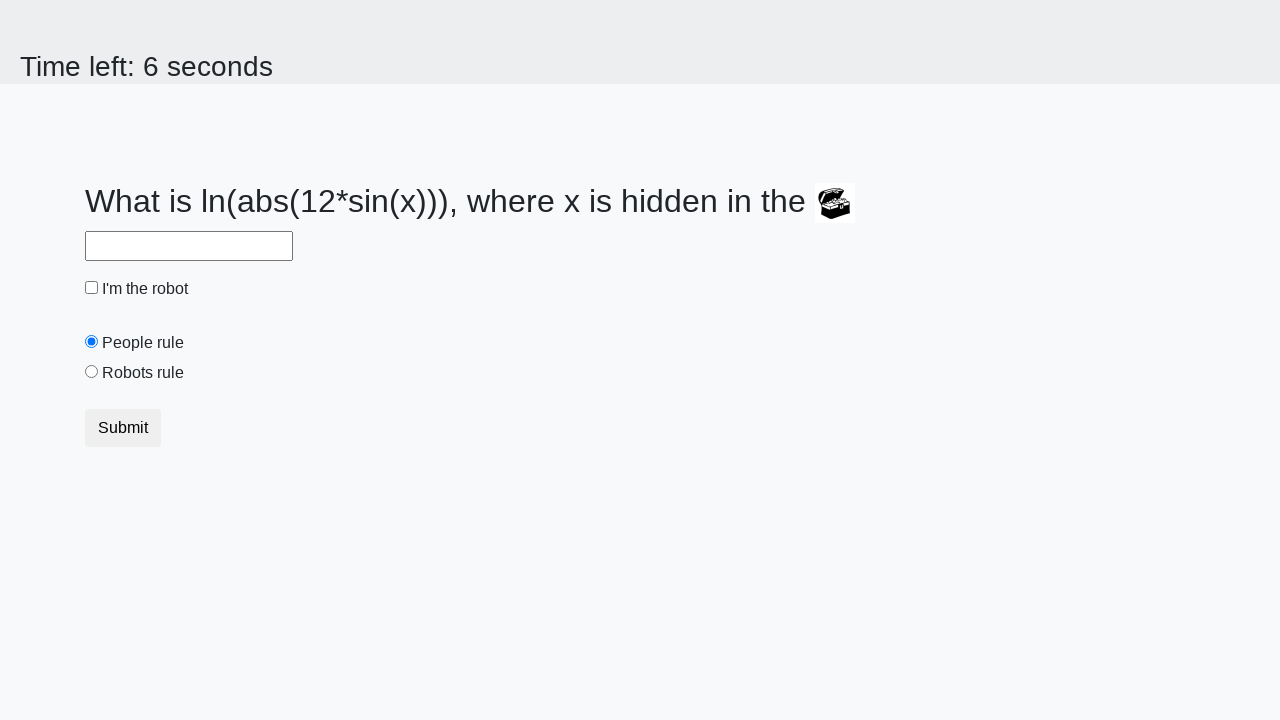

Retrieved valuex attribute from treasure image
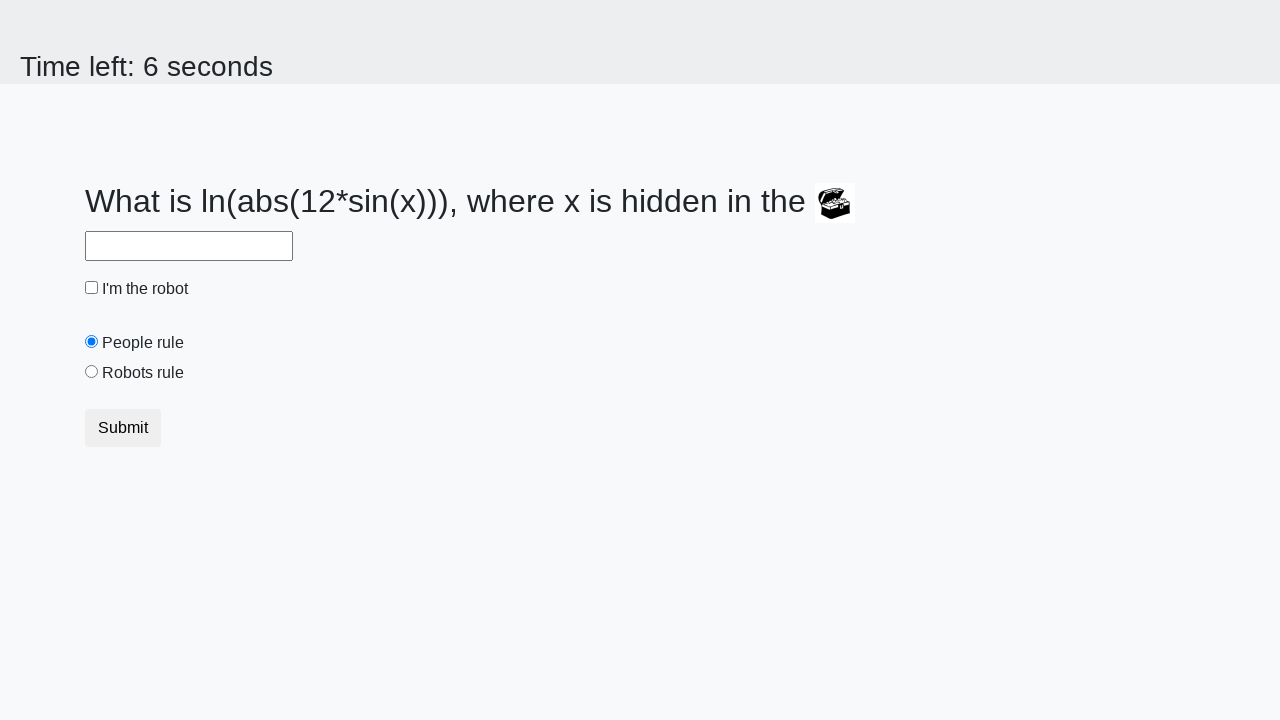

Calculated result using formula log(abs(12*sin(33))) = 2.484818506010719
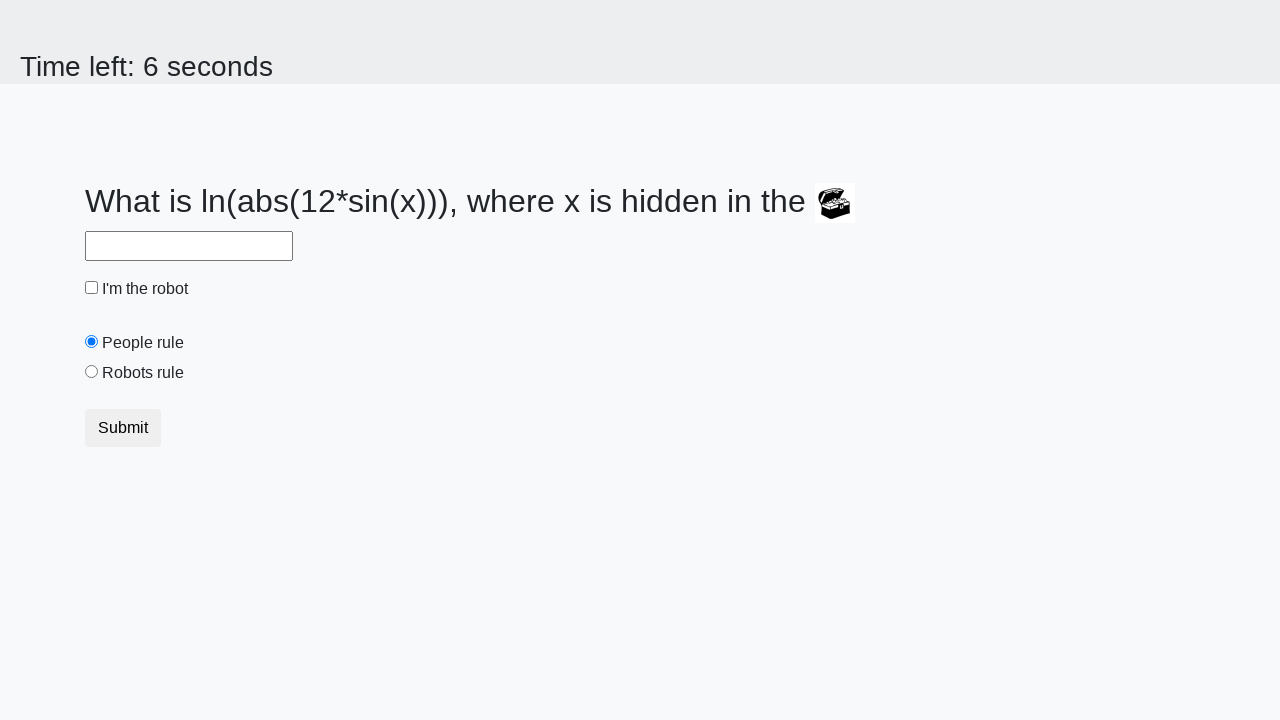

Filled answer field with calculated result on #answer
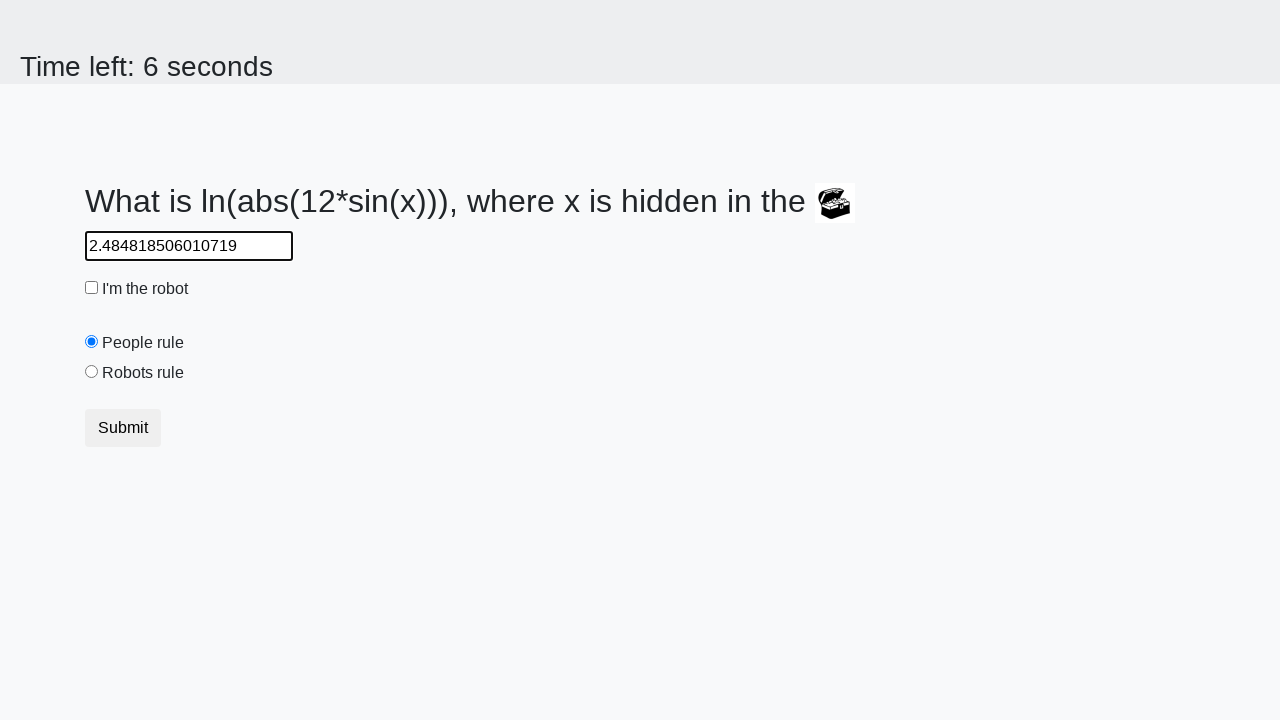

Clicked robot checkbox at (92, 288) on #robotCheckbox
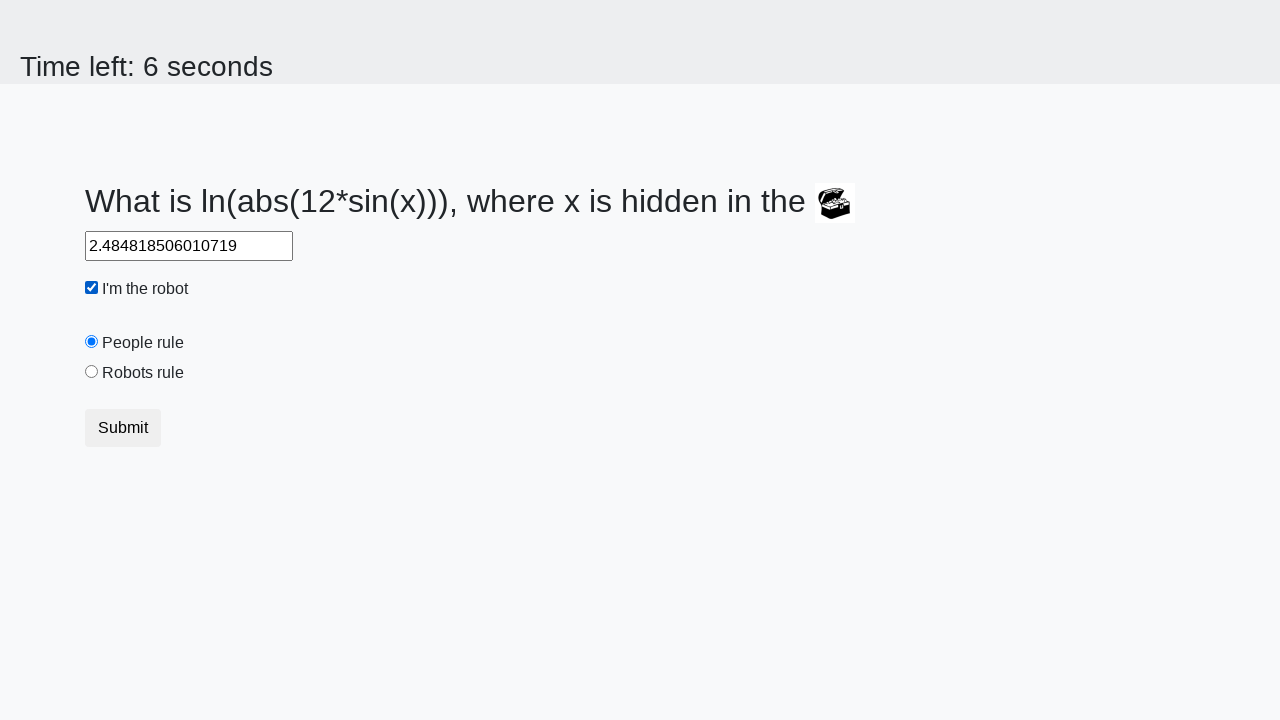

Clicked robots rule radio button at (92, 372) on #robotsRule
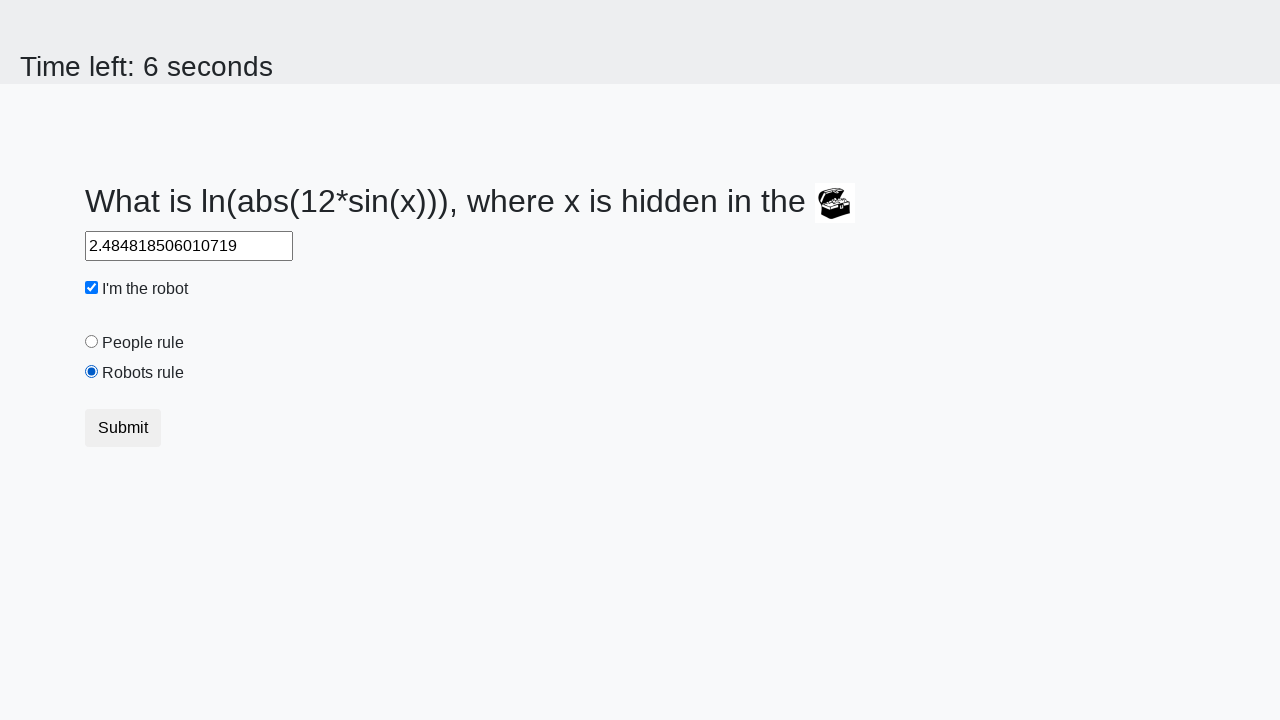

Clicked submit button at (123, 428) on .btn
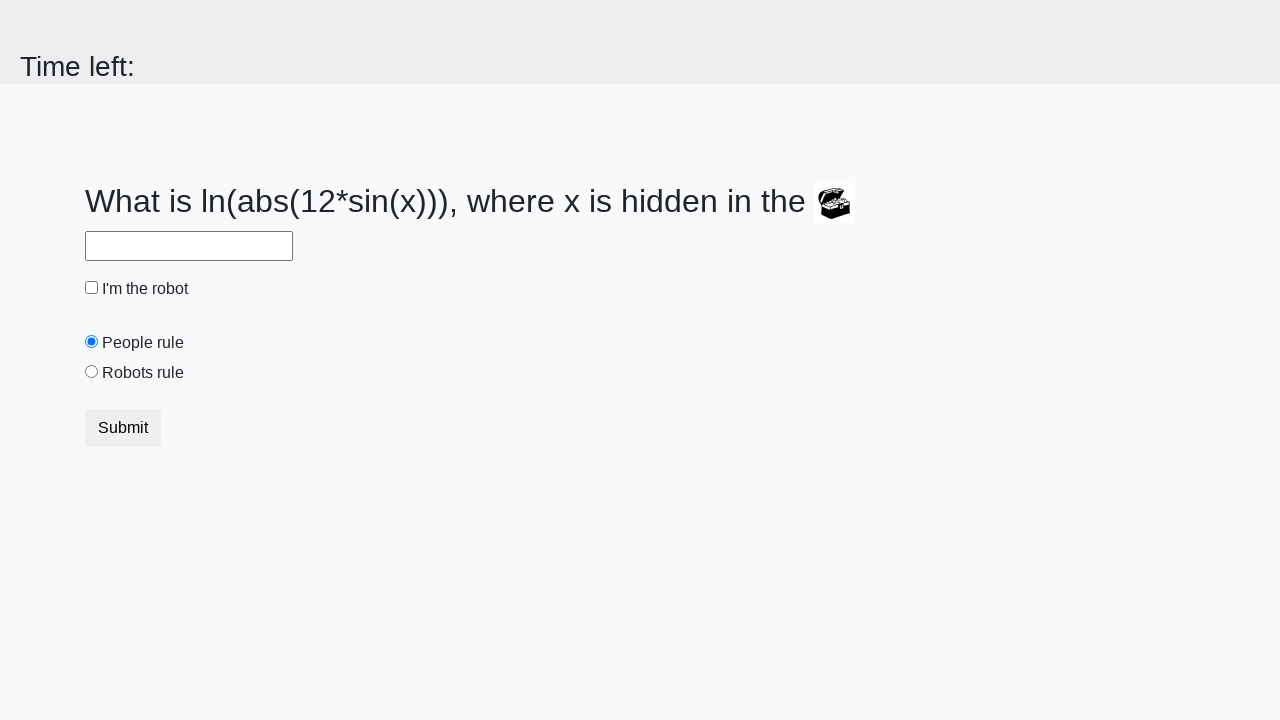

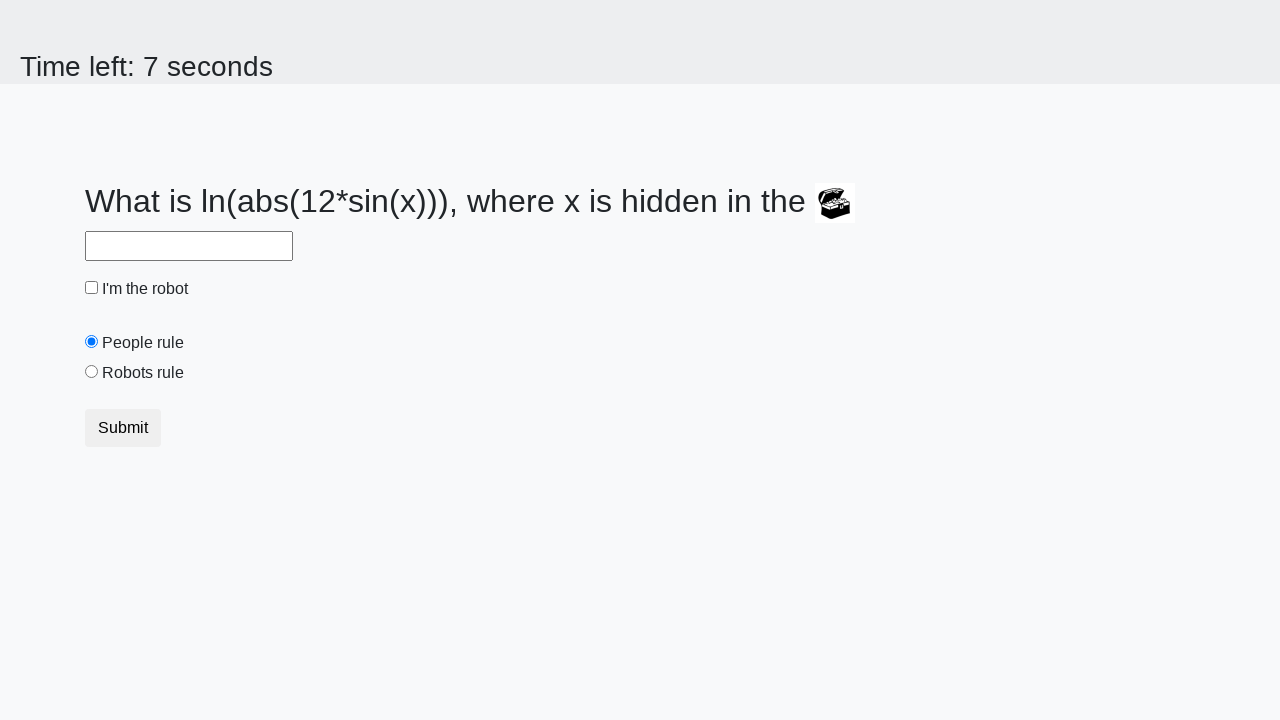